Tests checkbox functionality on a todo app by clicking the first checkbox and verifying it becomes checked

Starting URL: https://crossbrowsertesting.github.io/todo-app.html

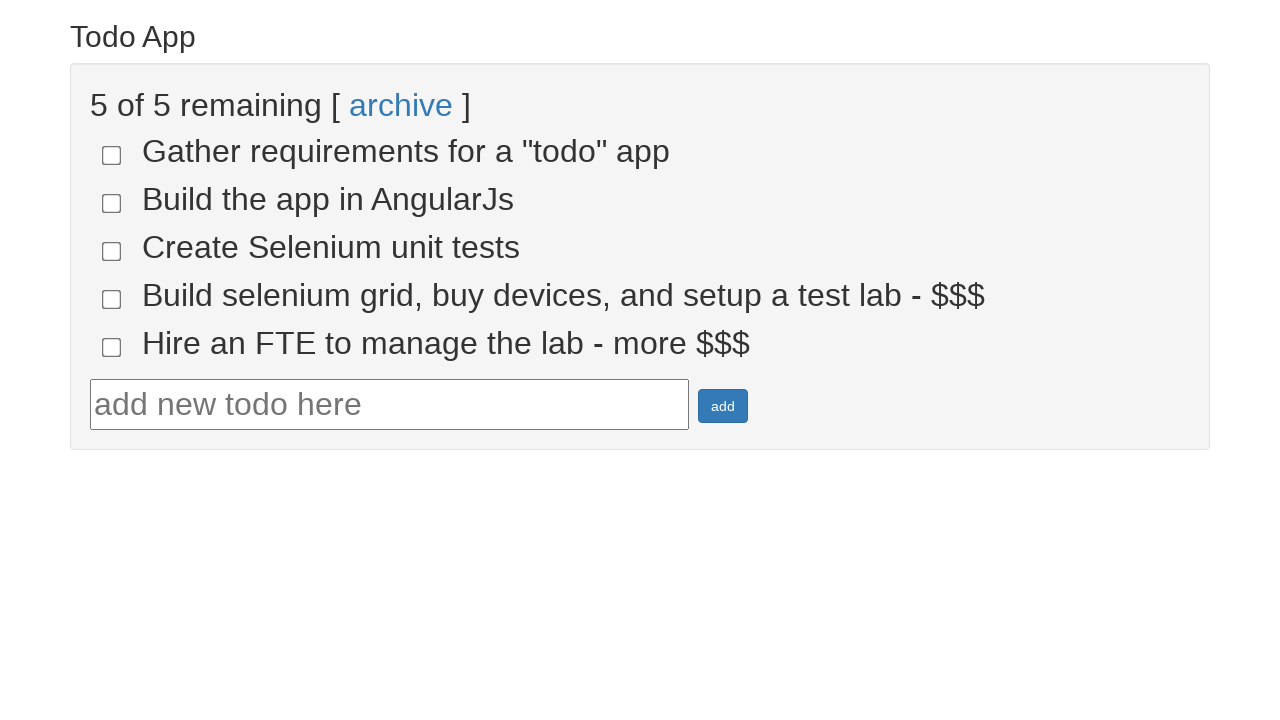

Clicked the first checkbox at (112, 155) on input[name='todo-1']
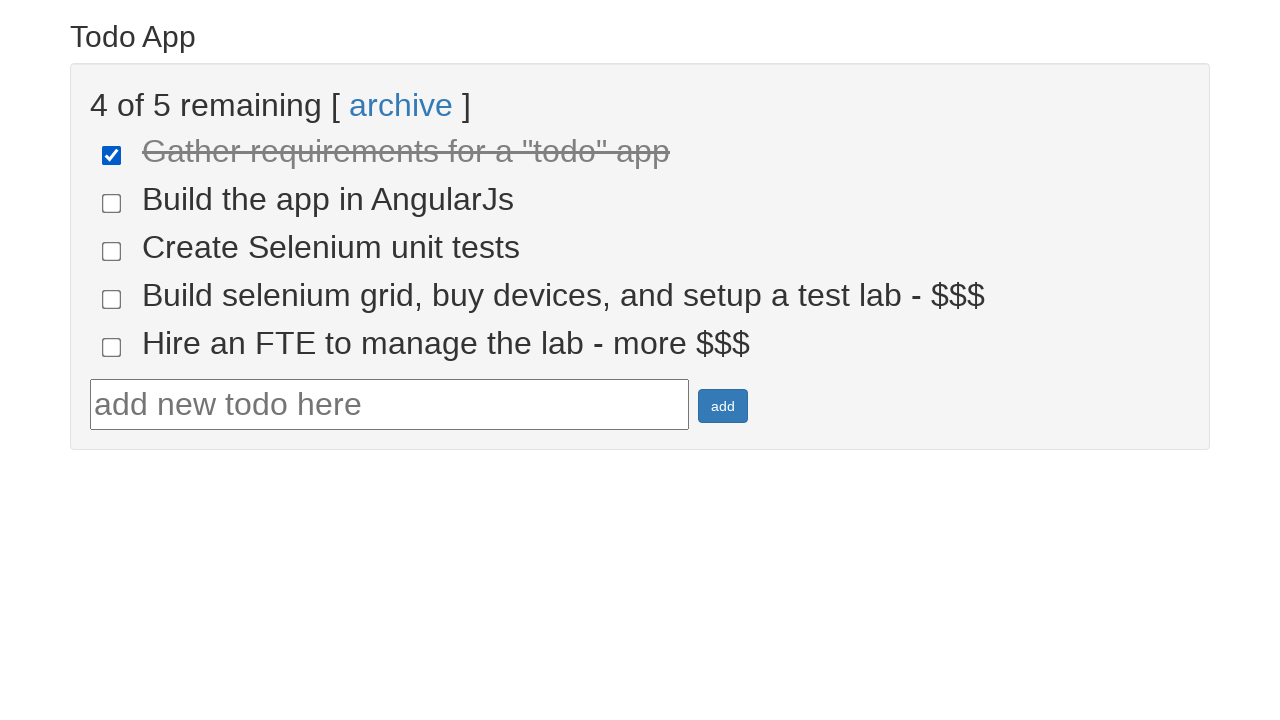

Verified checkbox is marked as done
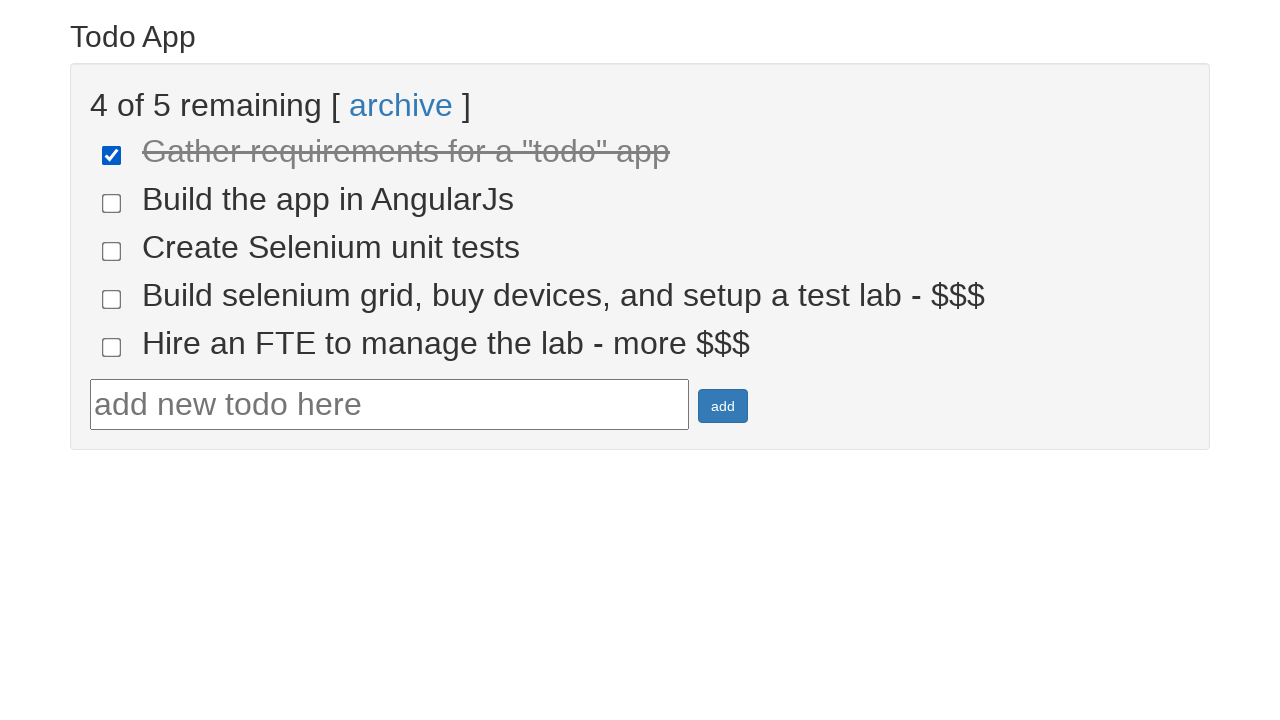

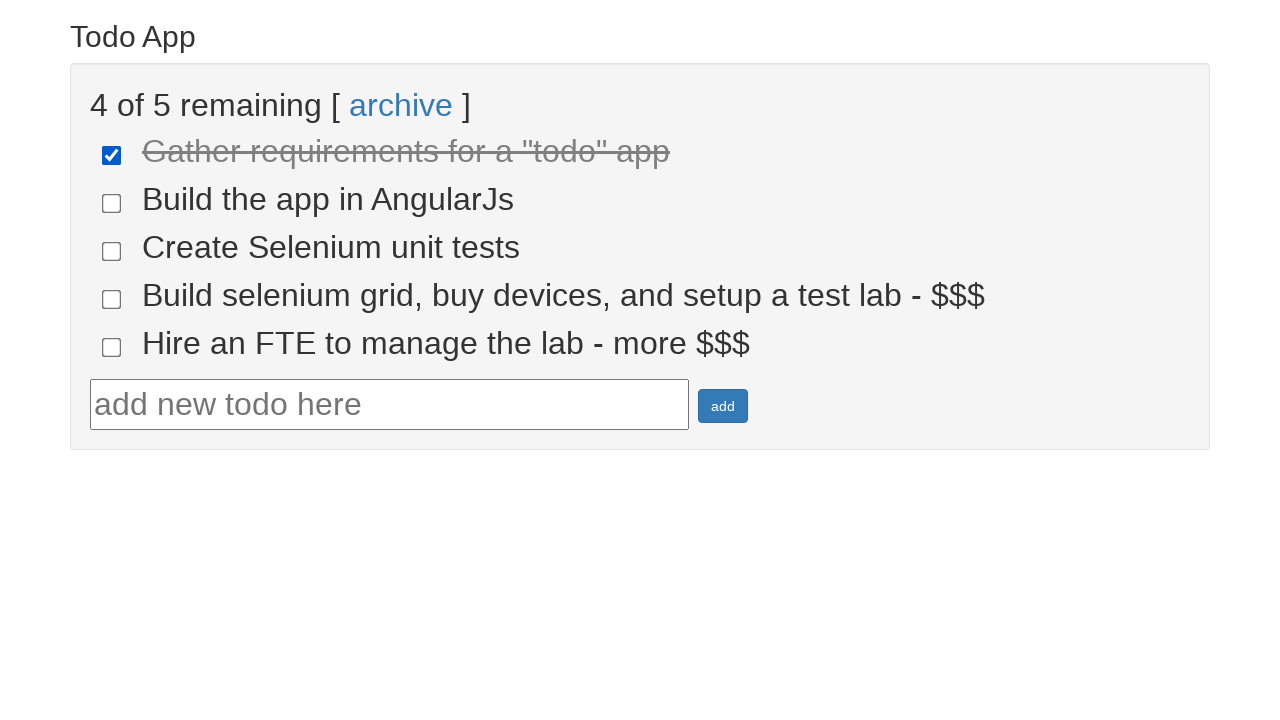